Navigates to the DollarDays homepage and verifies that the page title matches the expected value for the wholesale products website.

Starting URL: http://www.dollardays.com

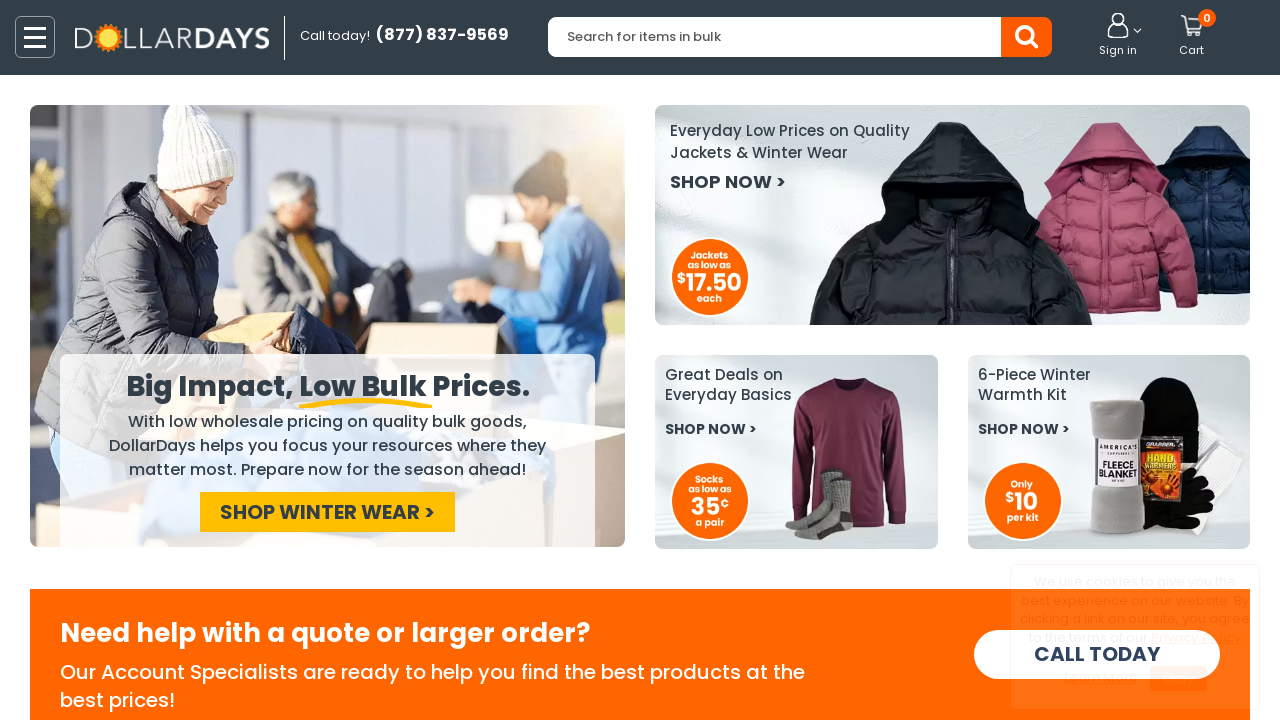

Waited for page to load (domcontentloaded)
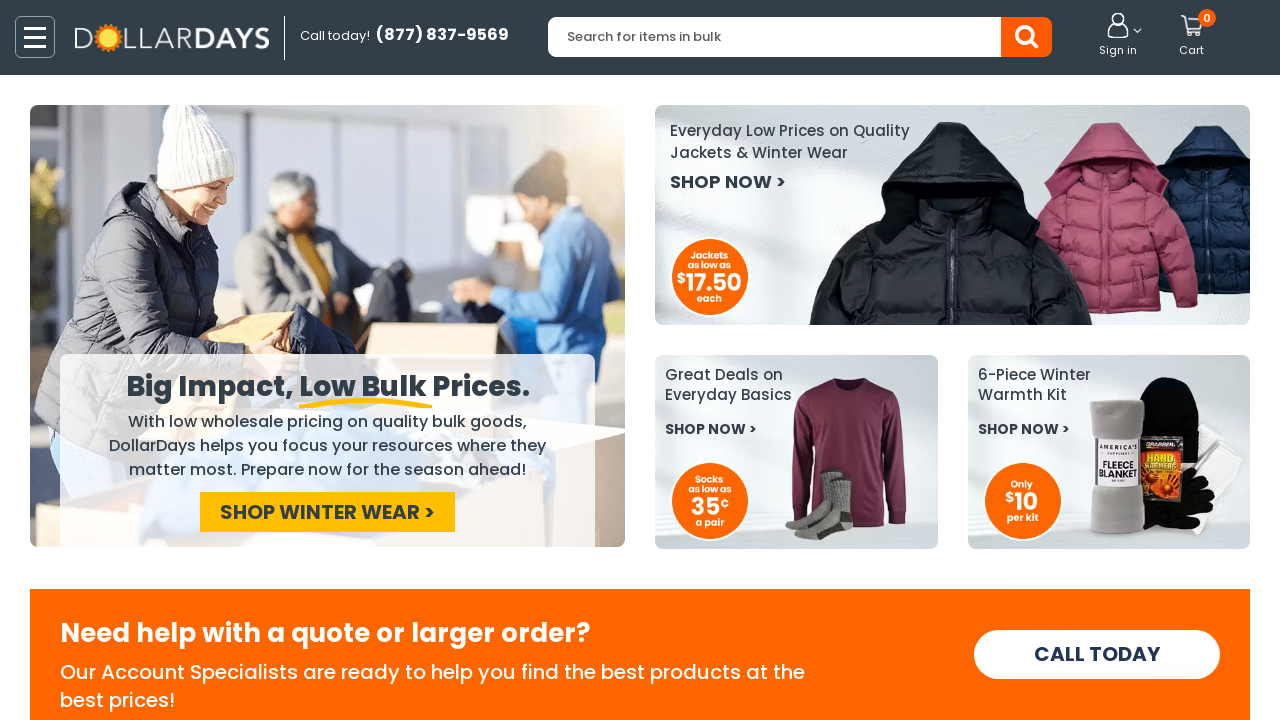

Retrieved page title
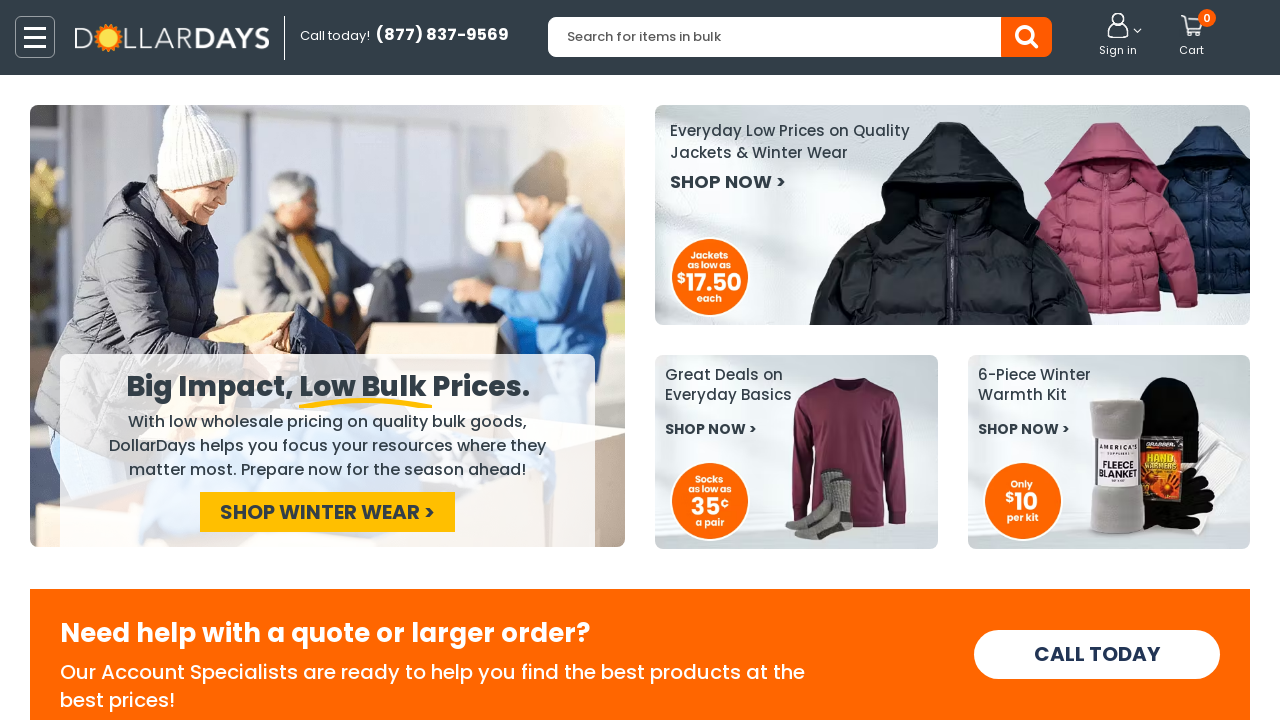

Page title verification failed: expected 'DollarDays | Bulk Goods for Nonprofits, Businesses & Schools | Wholesale Products' but got different title
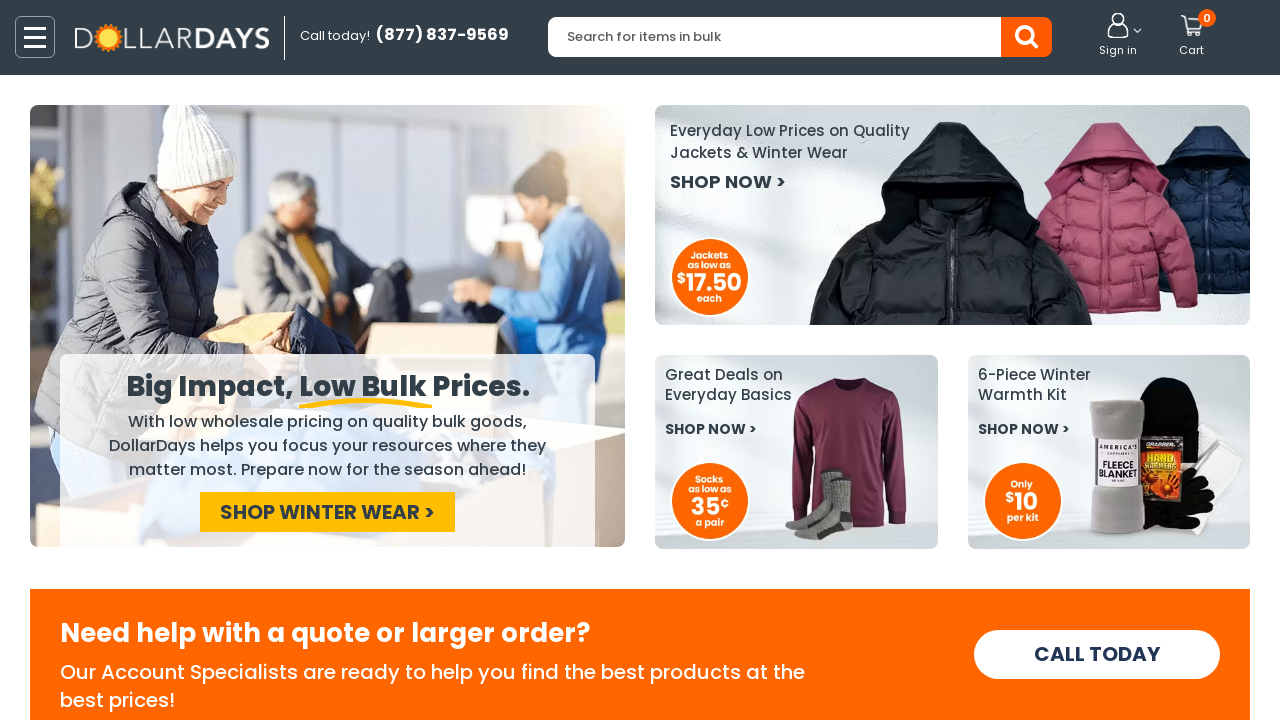

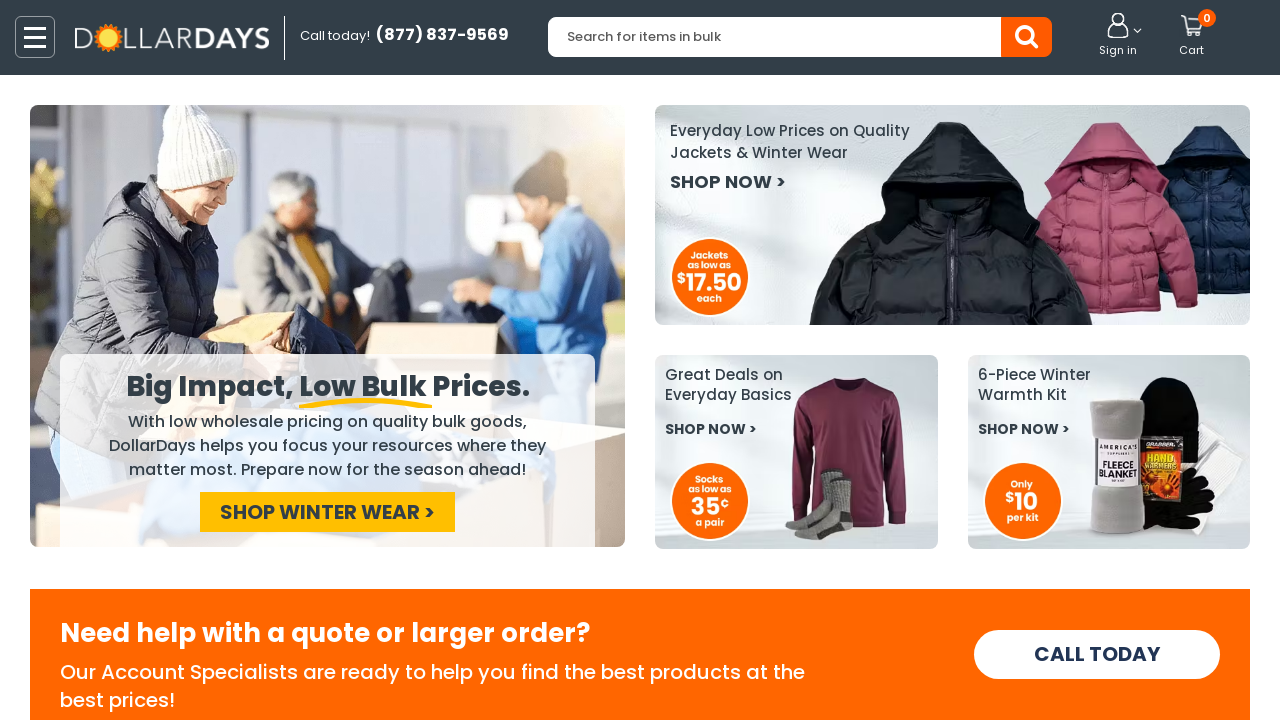